Tests that whitespace is trimmed from edited todo text.

Starting URL: https://demo.playwright.dev/todomvc

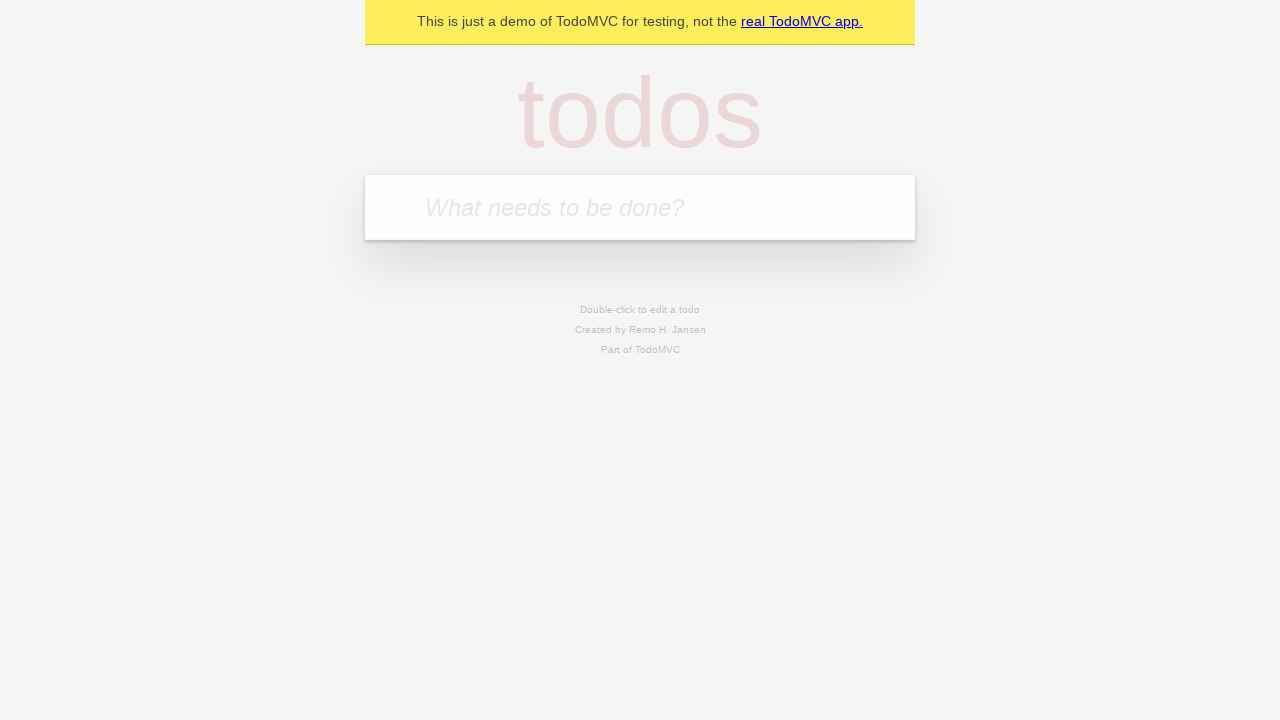

Filled todo input with 'buy some cheese' on internal:attr=[placeholder="What needs to be done?"i]
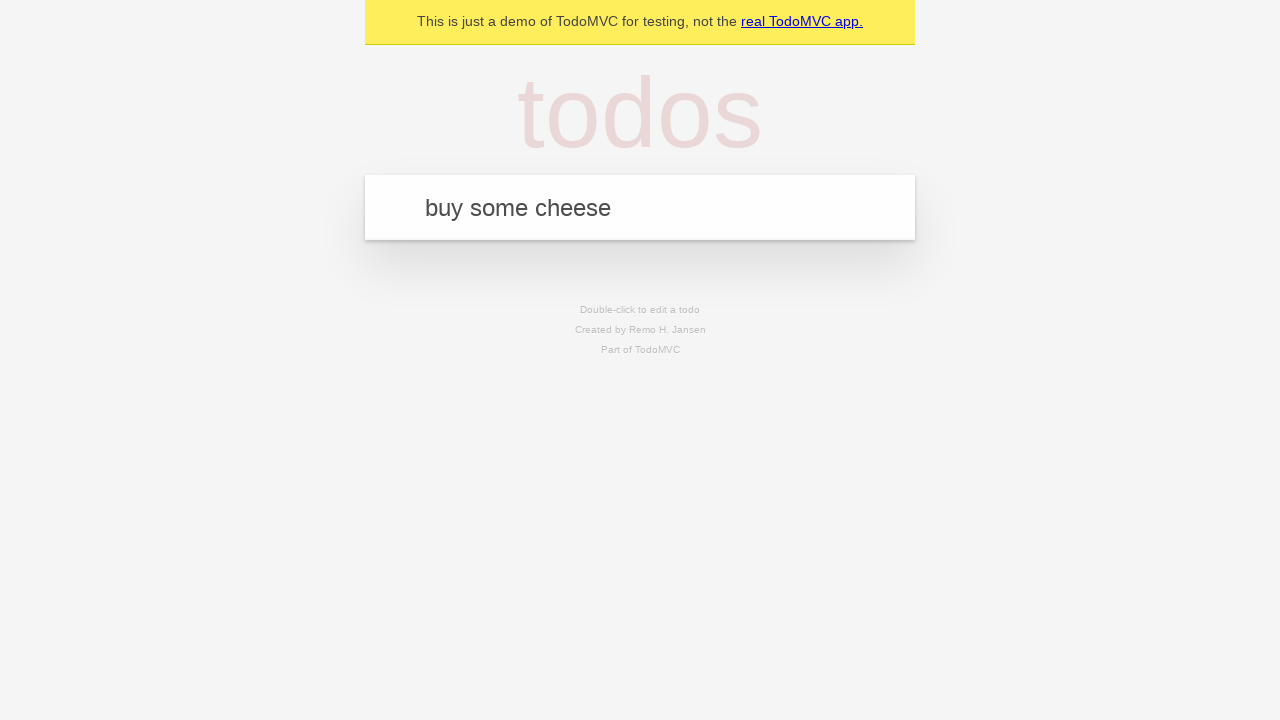

Pressed Enter to create first todo on internal:attr=[placeholder="What needs to be done?"i]
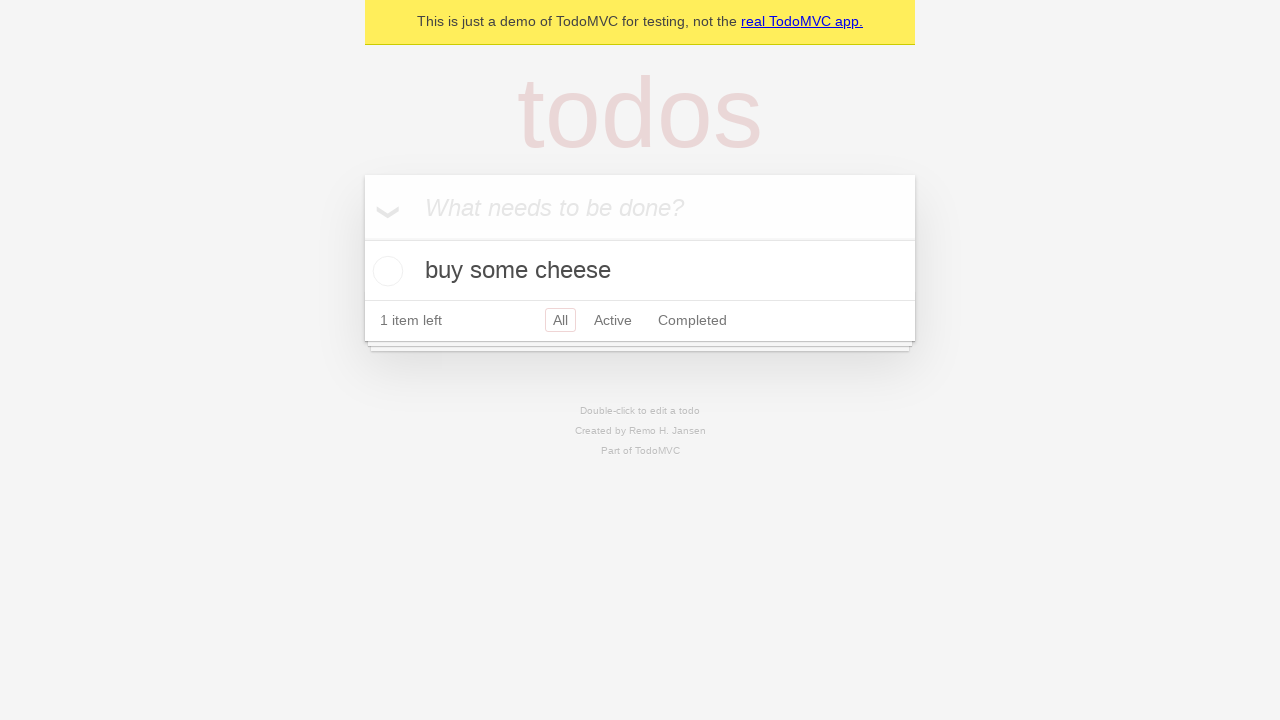

Filled todo input with 'feed the cat' on internal:attr=[placeholder="What needs to be done?"i]
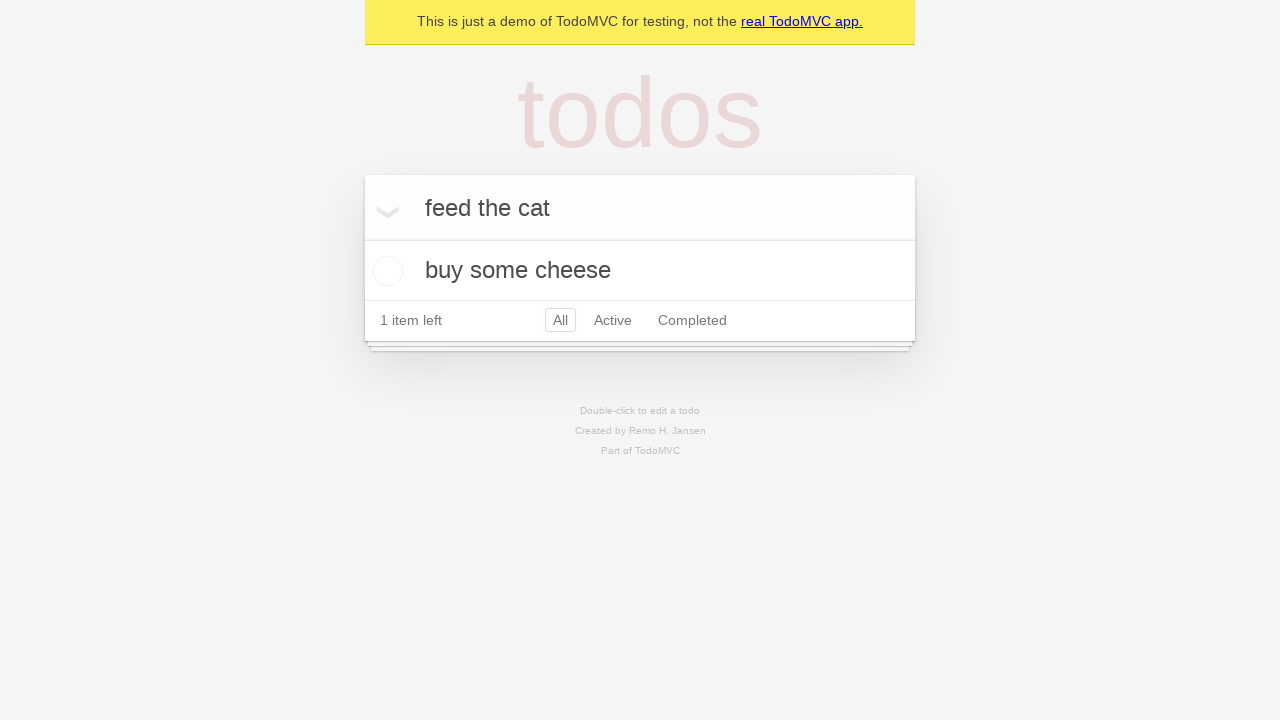

Pressed Enter to create second todo on internal:attr=[placeholder="What needs to be done?"i]
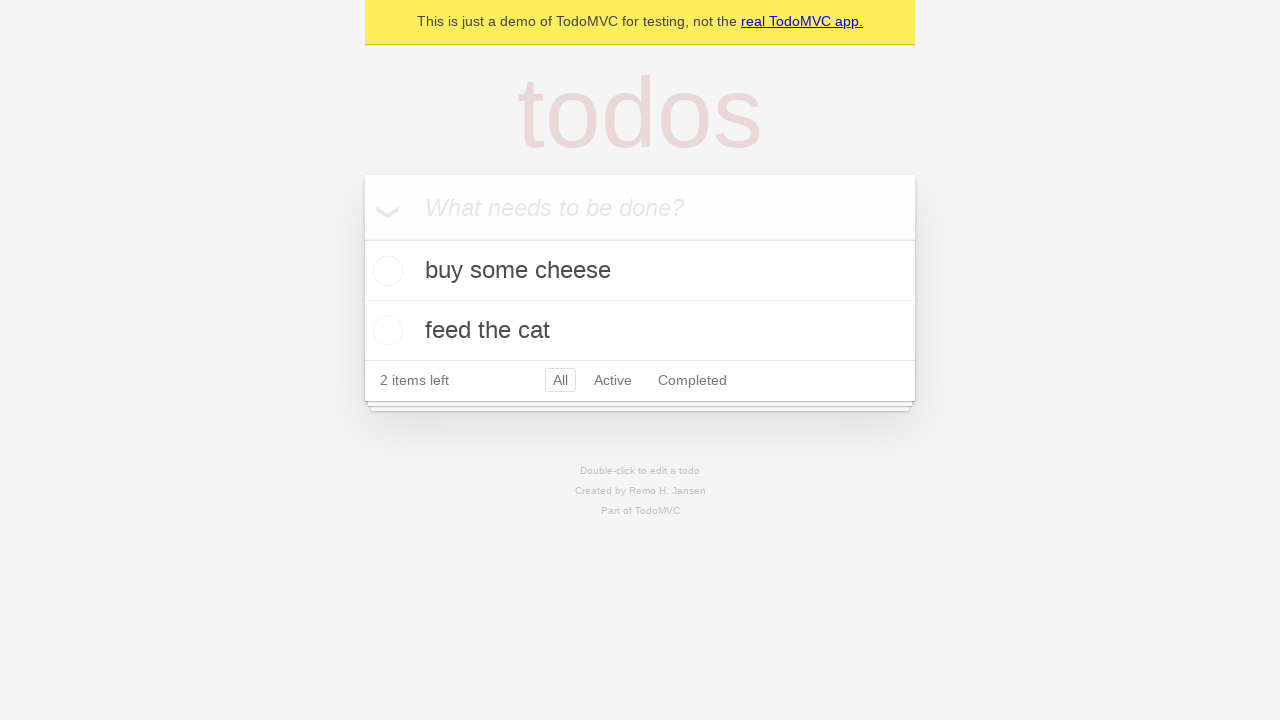

Filled todo input with 'book a doctors appointment' on internal:attr=[placeholder="What needs to be done?"i]
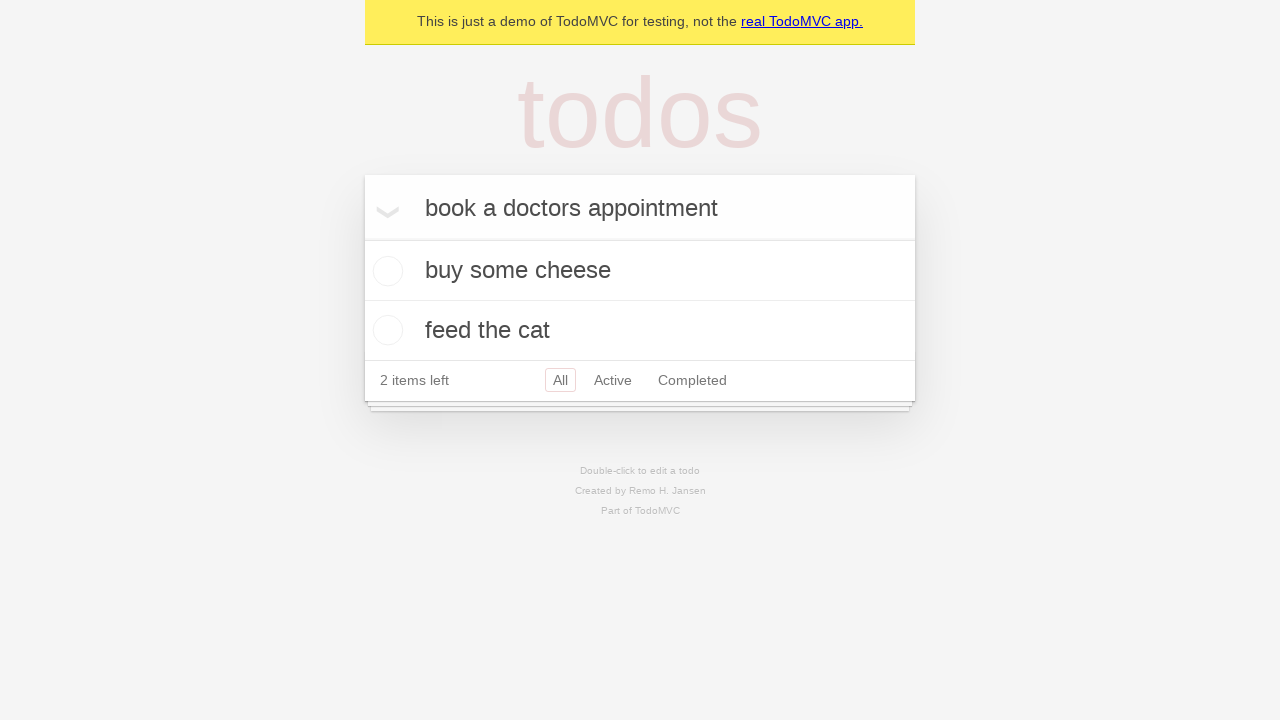

Pressed Enter to create third todo on internal:attr=[placeholder="What needs to be done?"i]
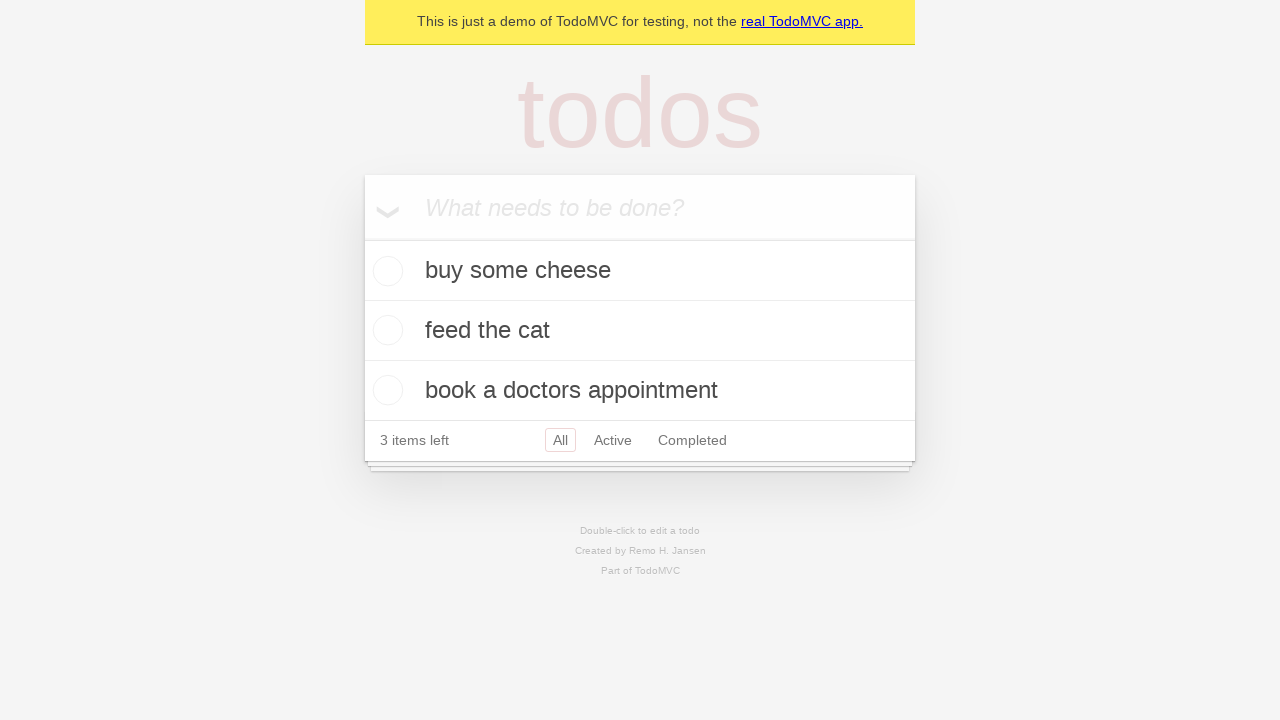

Double-clicked second todo item to enter edit mode at (640, 331) on internal:testid=[data-testid="todo-item"s] >> nth=1
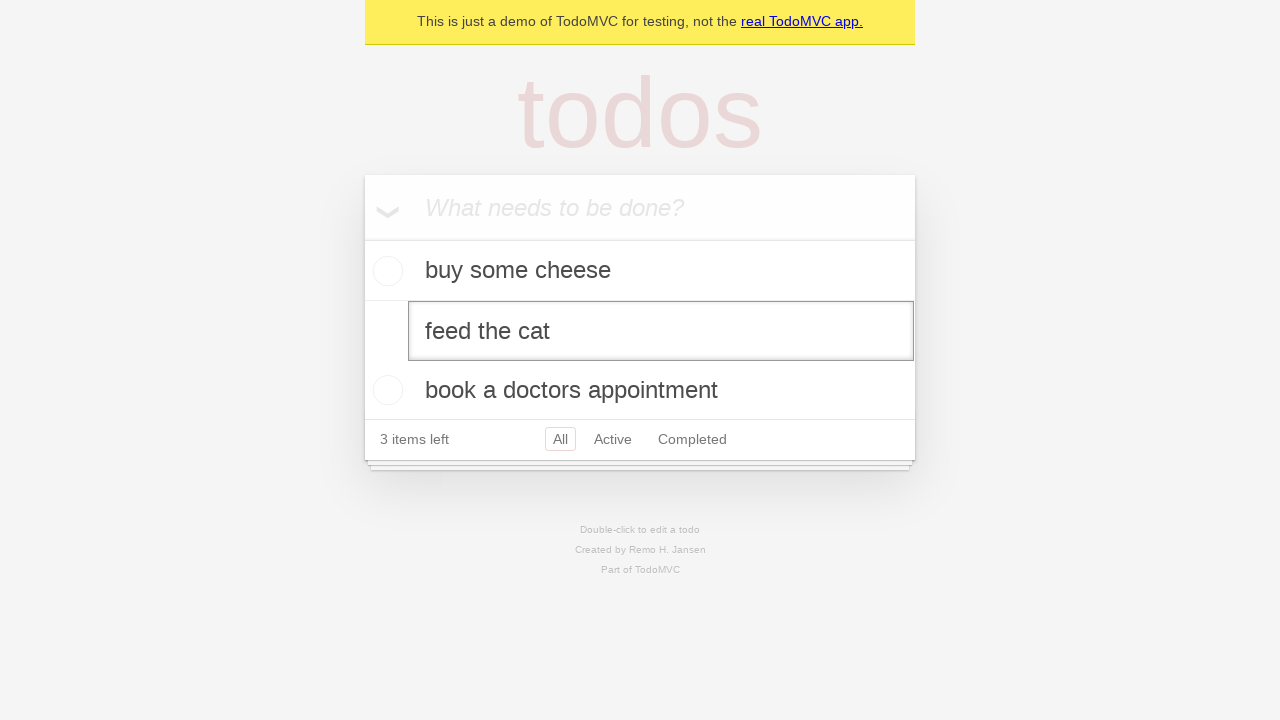

Filled edit textbox with text containing leading and trailing whitespace on internal:testid=[data-testid="todo-item"s] >> nth=1 >> internal:role=textbox[nam
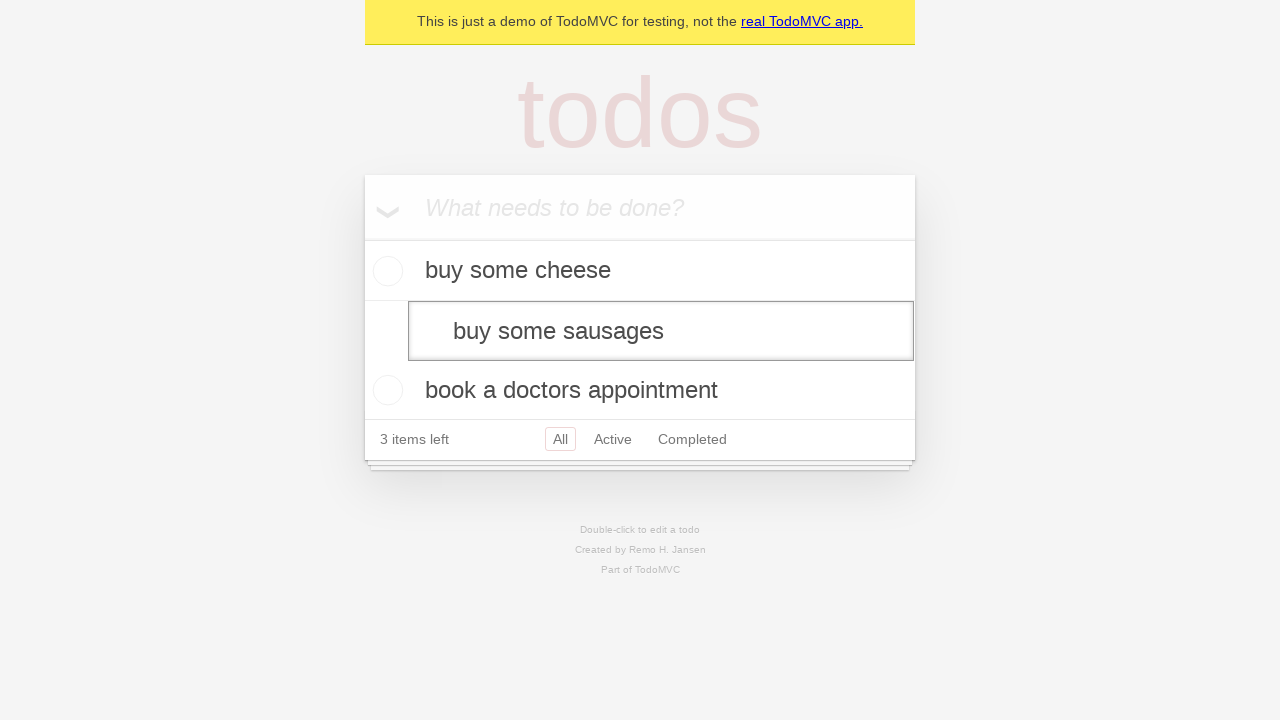

Pressed Enter to confirm edit and verify whitespace is trimmed on internal:testid=[data-testid="todo-item"s] >> nth=1 >> internal:role=textbox[nam
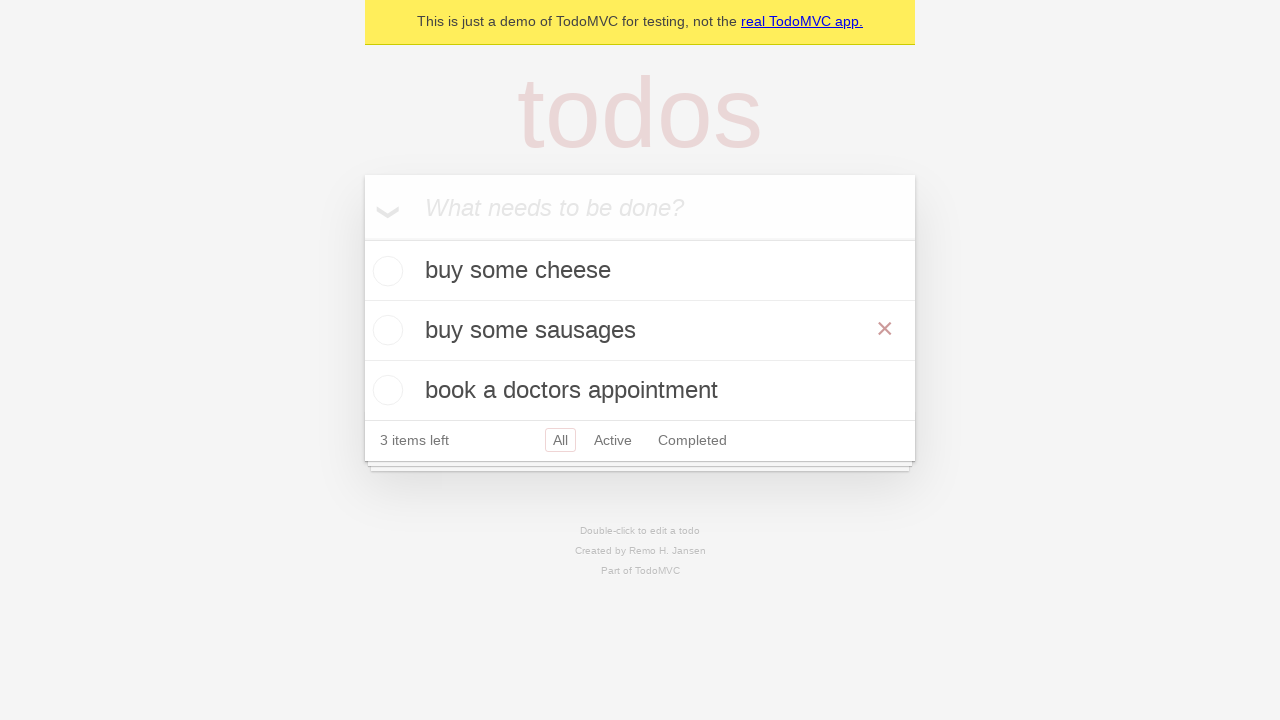

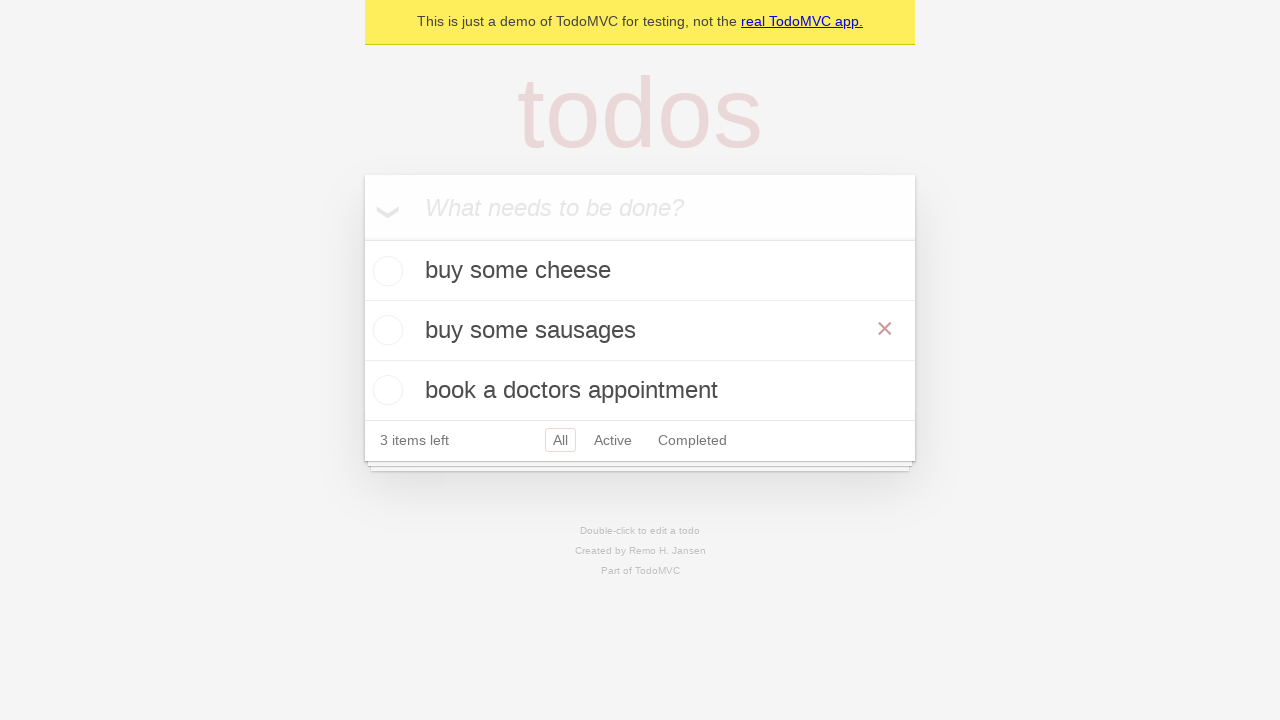